Tests radio button selection by clicking on different radio button options

Starting URL: https://demoqa.com/radio-button

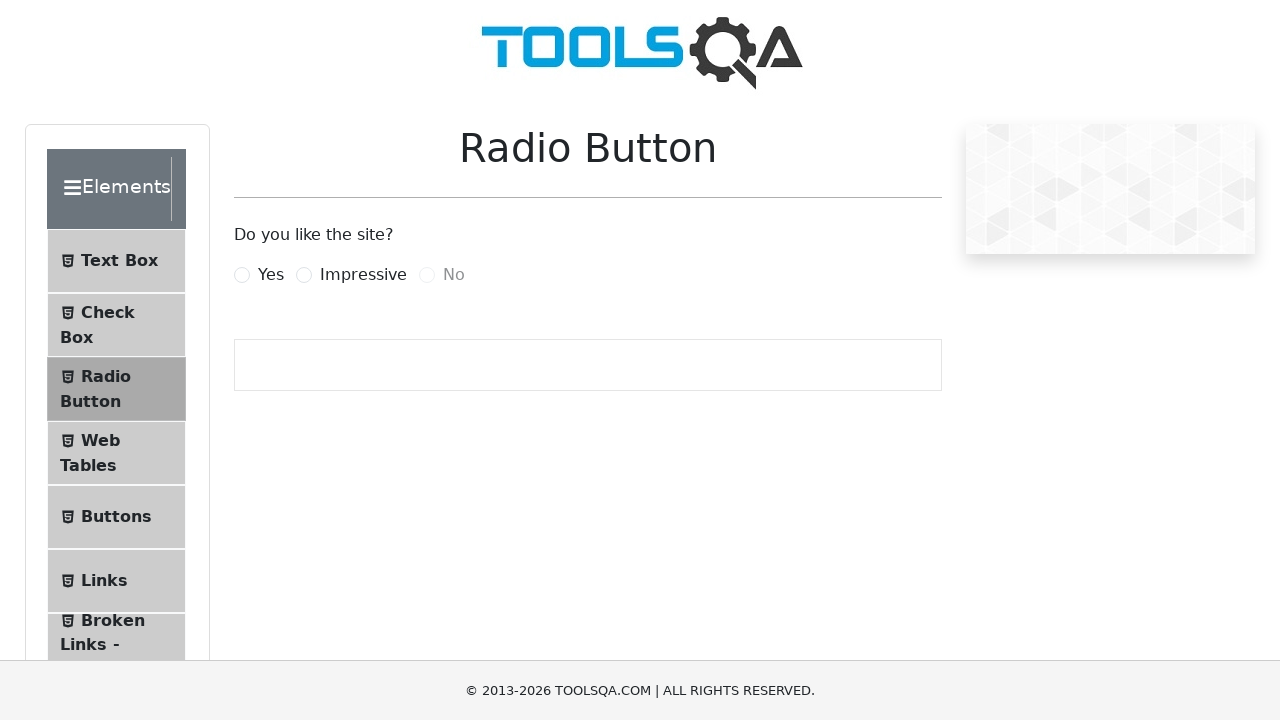

Clicked Yes radio button at (271, 275) on xpath=//label[contains(text(),'Yes')]
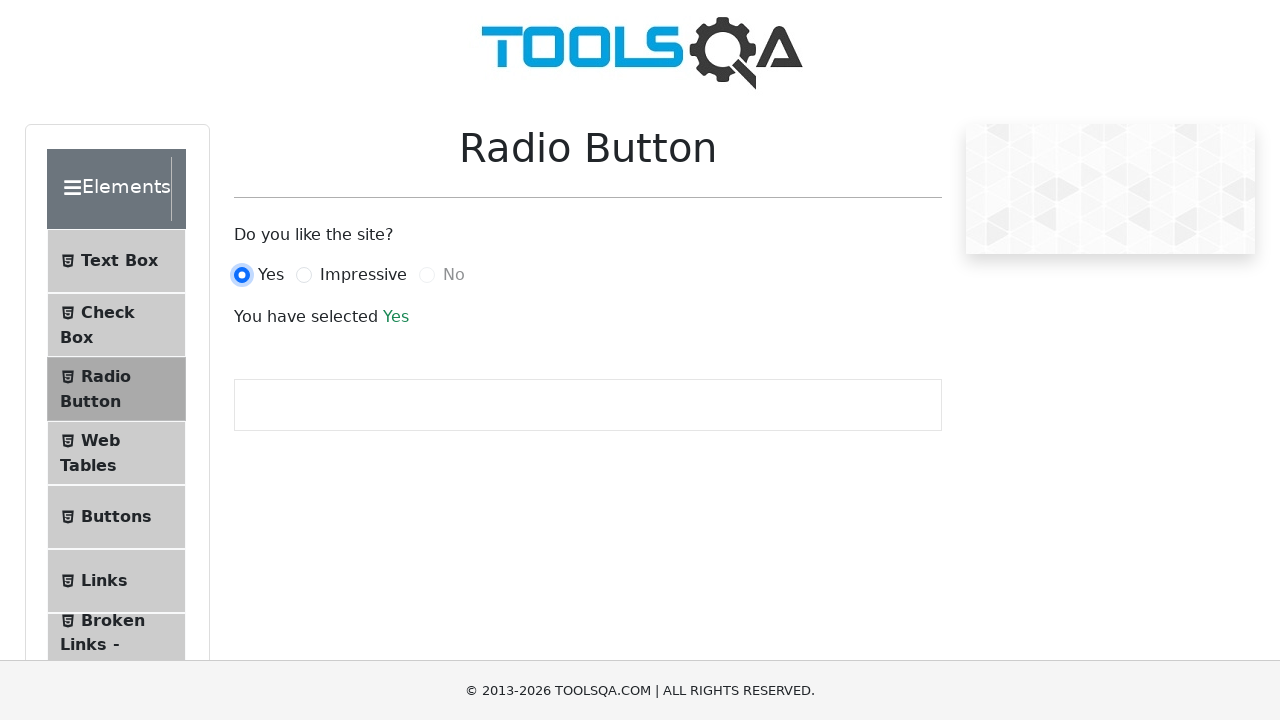

Clicked Impressive radio button at (363, 275) on xpath=//label[contains(text(),'Impressive')]
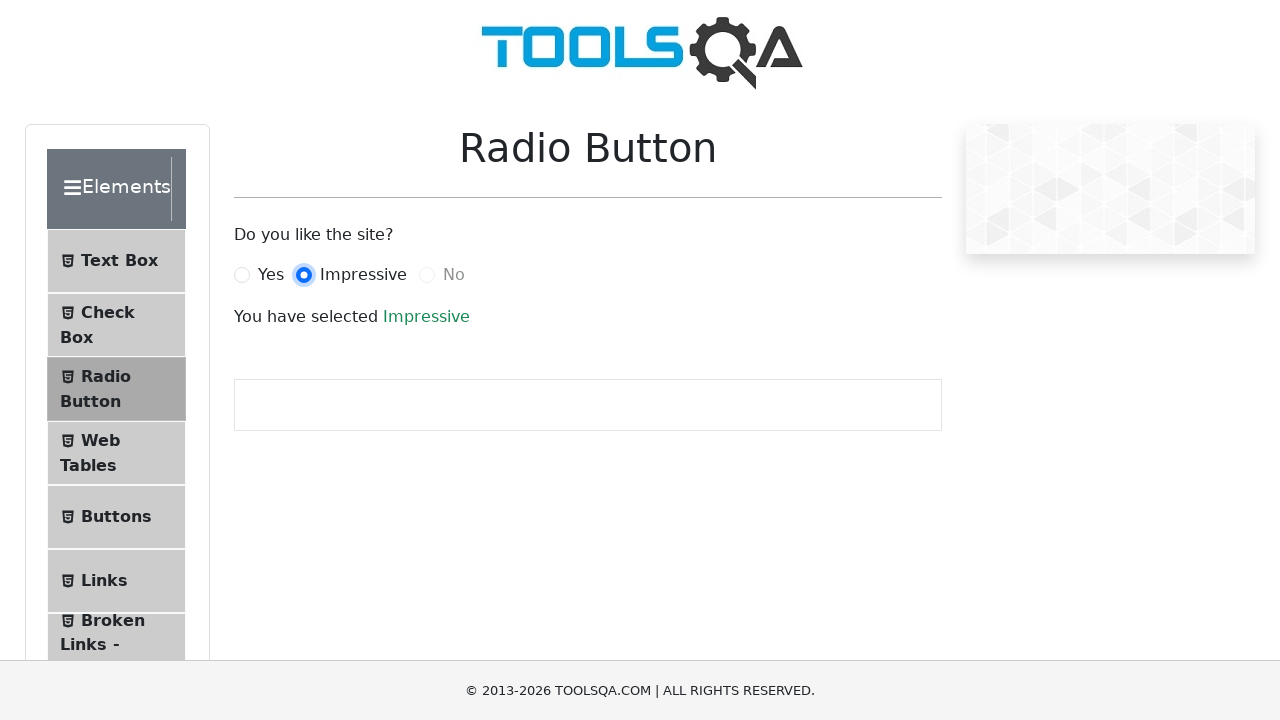

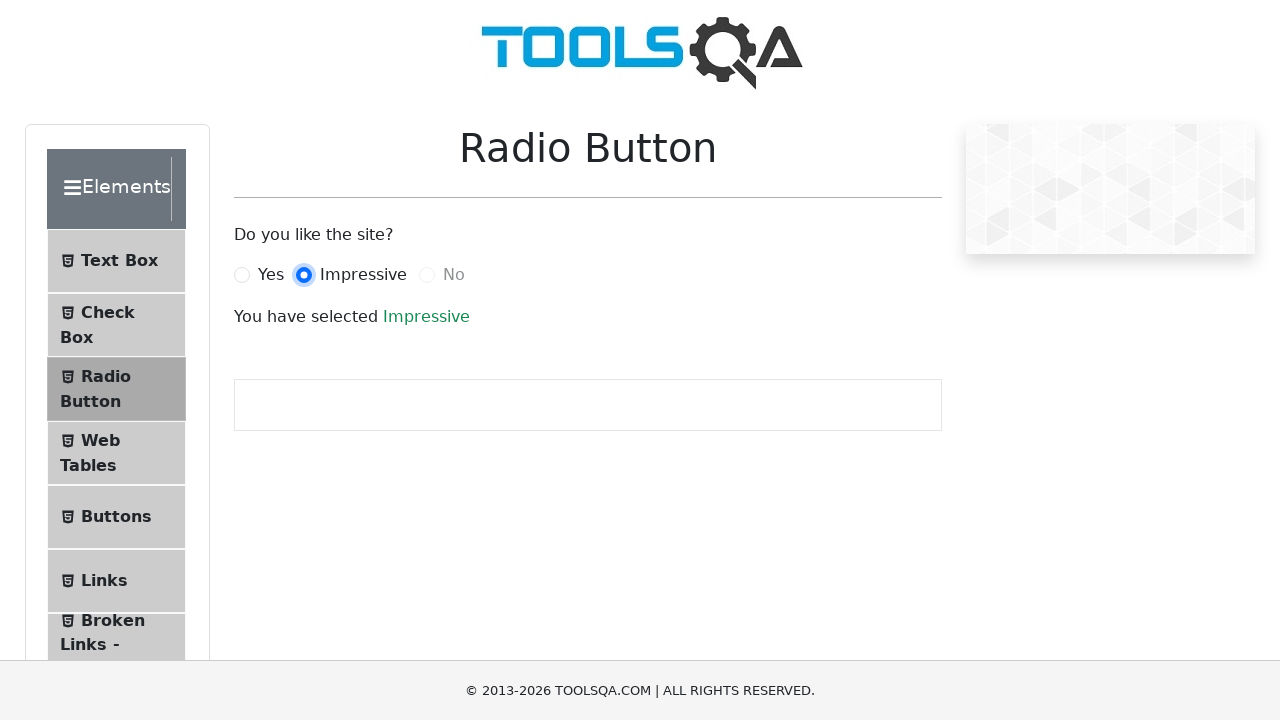